Tests filling textbox elements on a demo form page by entering a name, email, and multi-line addresses into four different text input fields.

Starting URL: https://demoqa.com/text-box

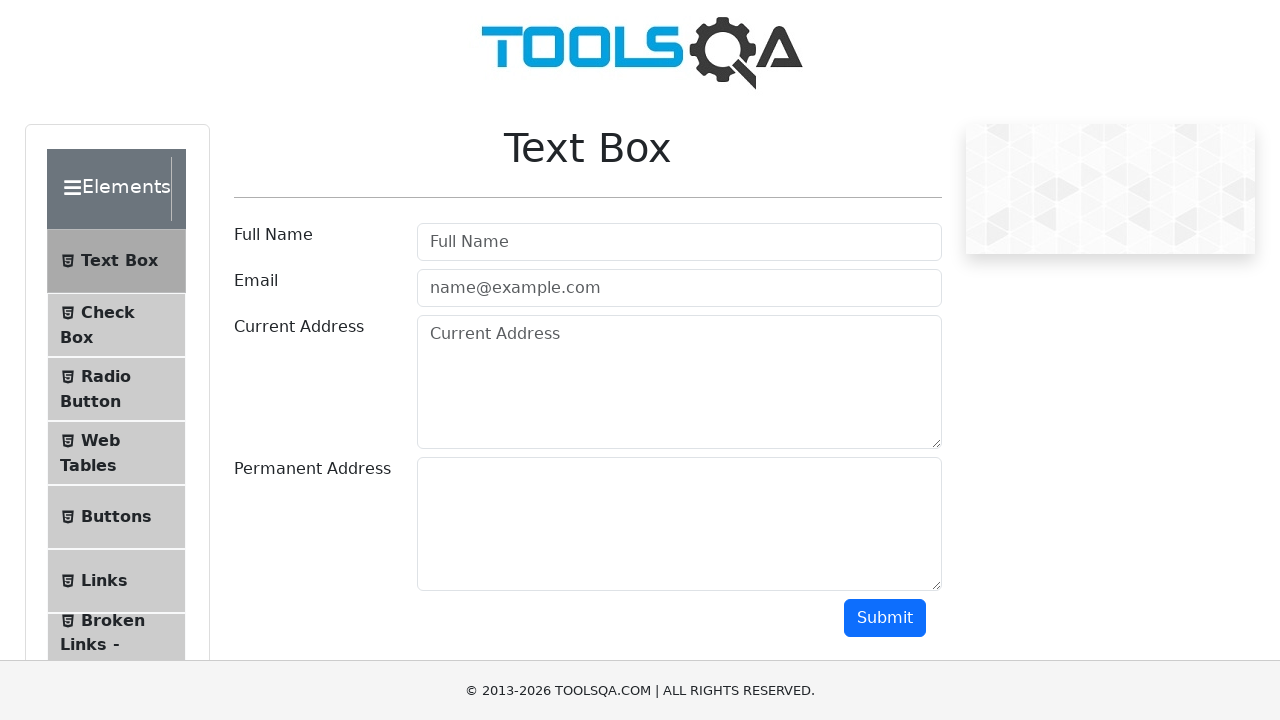

Filled userName textbox with 'John Smith' on #userName
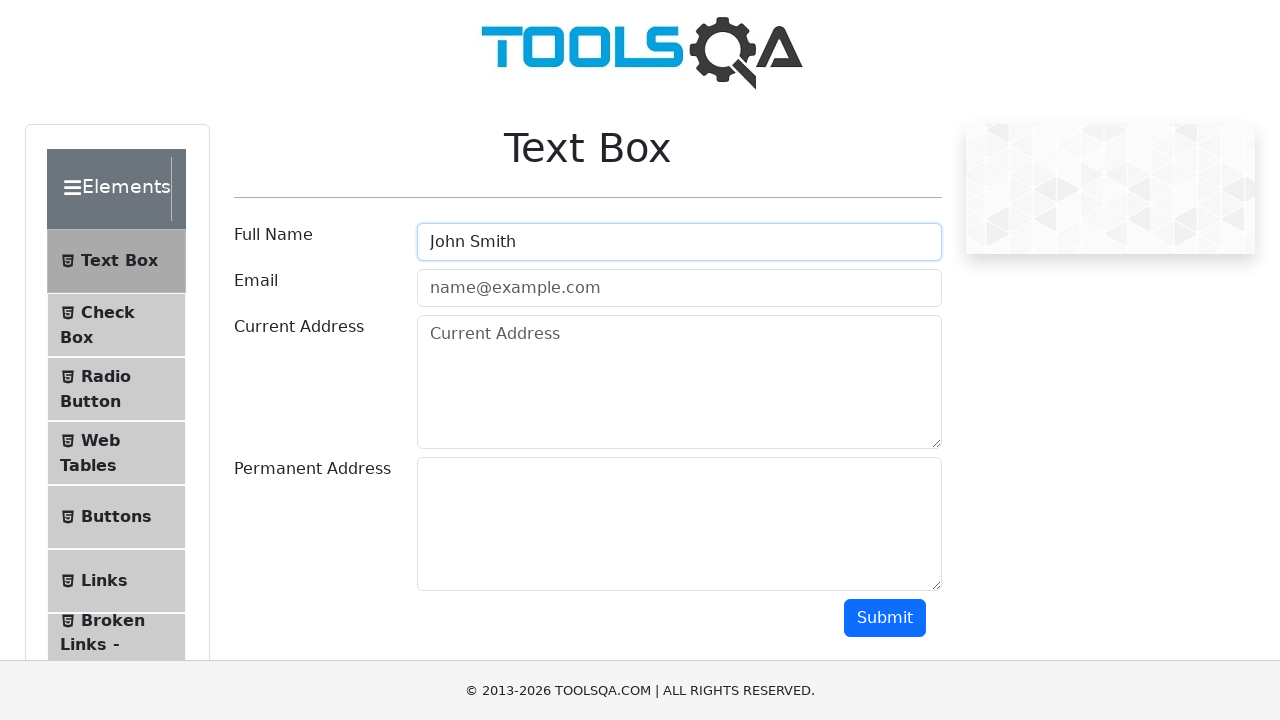

Filled userEmail textbox with 'john.smith@testdomain.com' on #userEmail
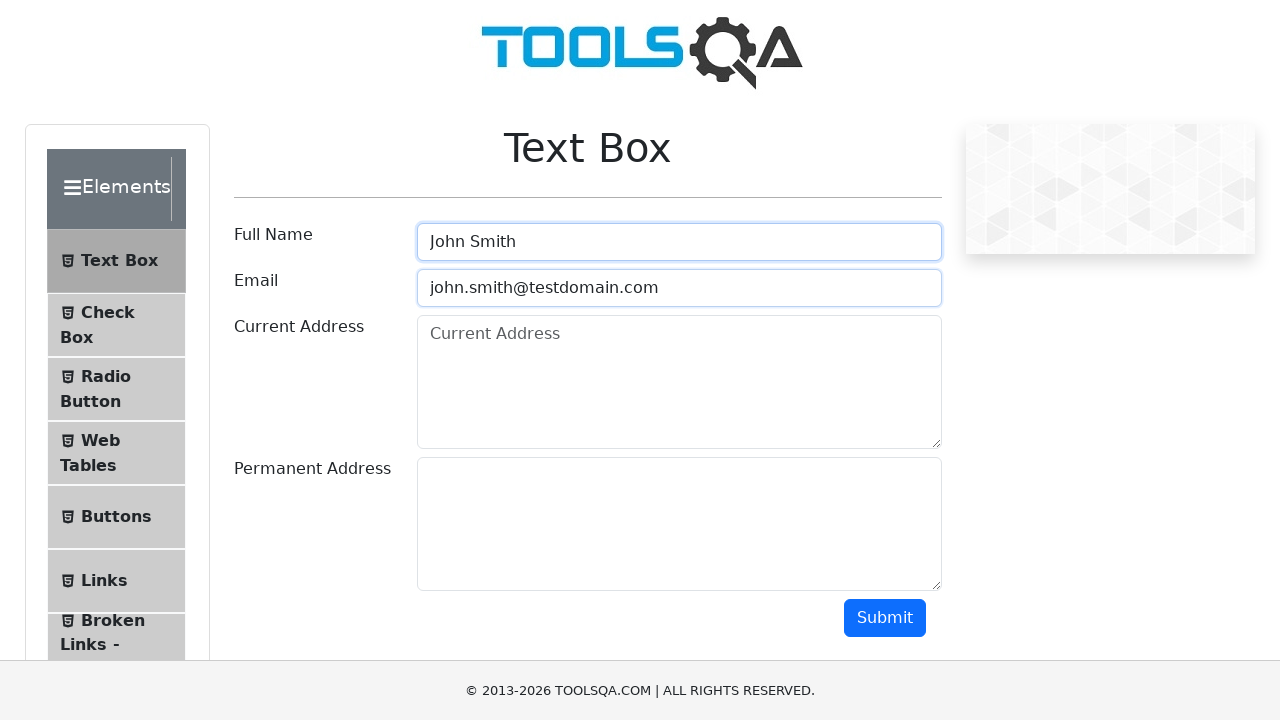

Filled currentAddress textbox with multi-line address on #currentAddress
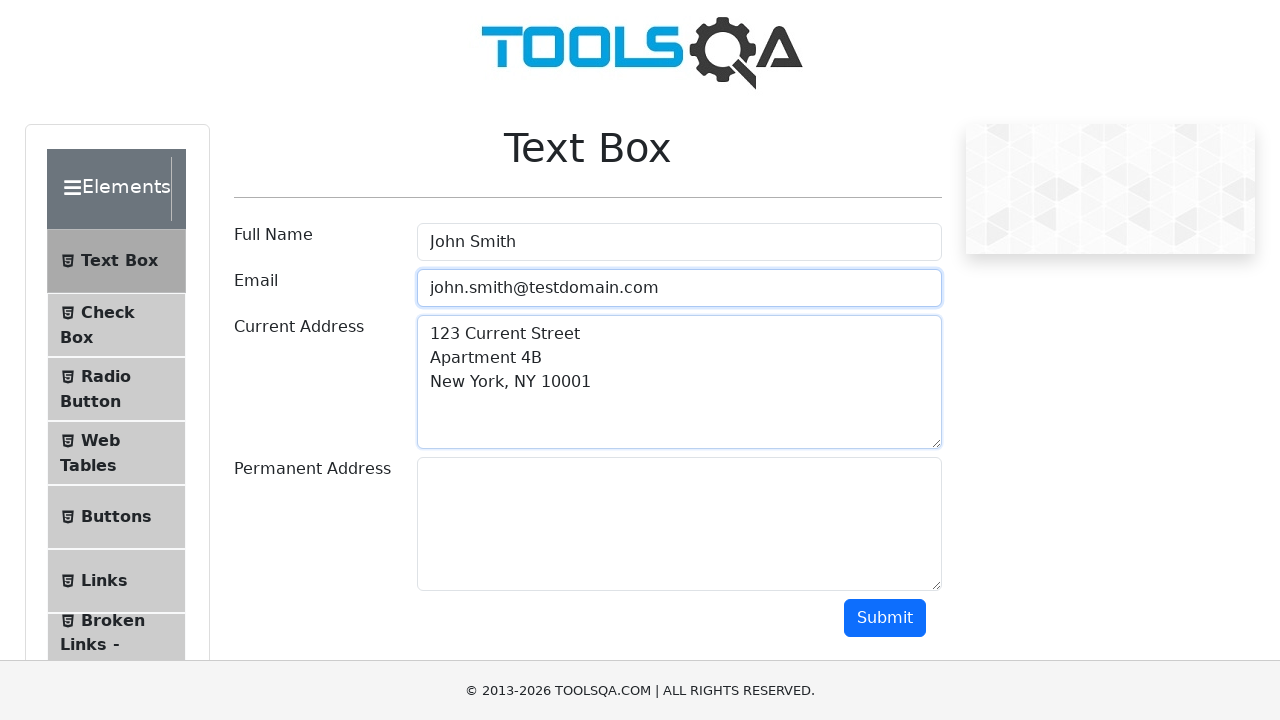

Filled permanentAddress textbox with multi-line address on #permanentAddress
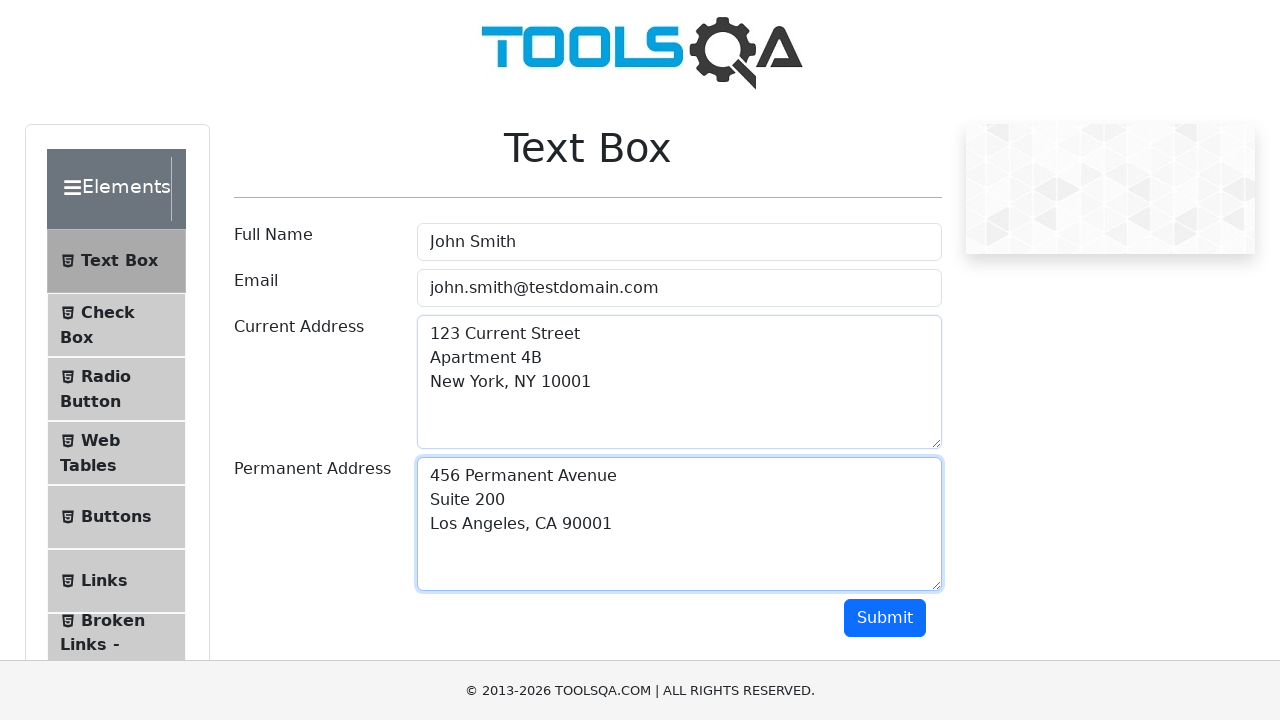

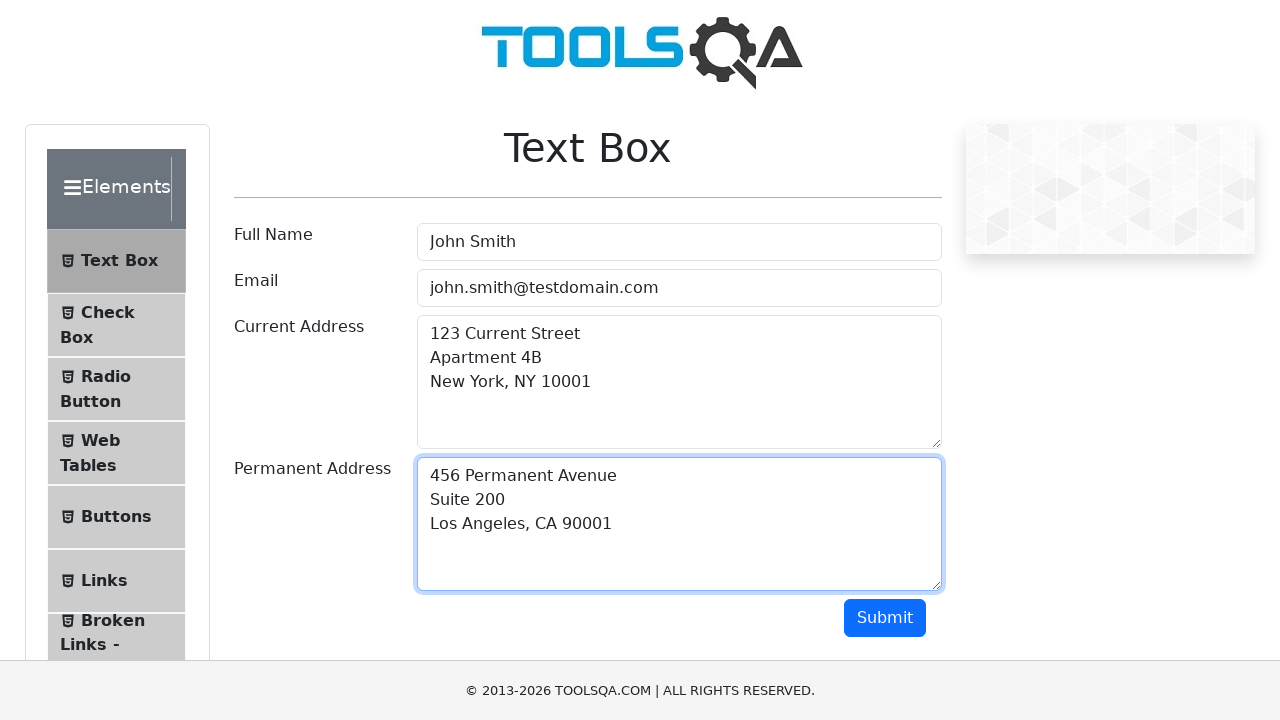